Tests confirm dialog interaction by clicking confirm button and accepting the confirmation

Starting URL: https://wcaquino.me/selenium/componentes.html

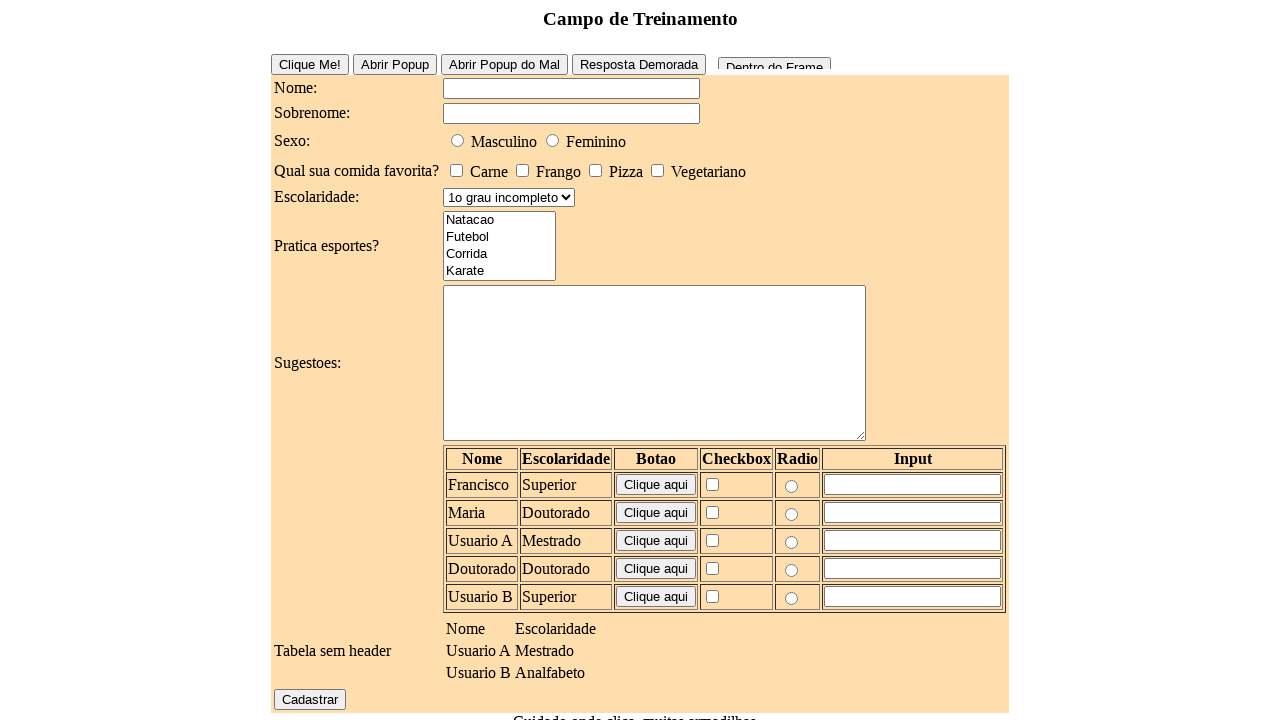

Set up dialog handler to accept all dialogs
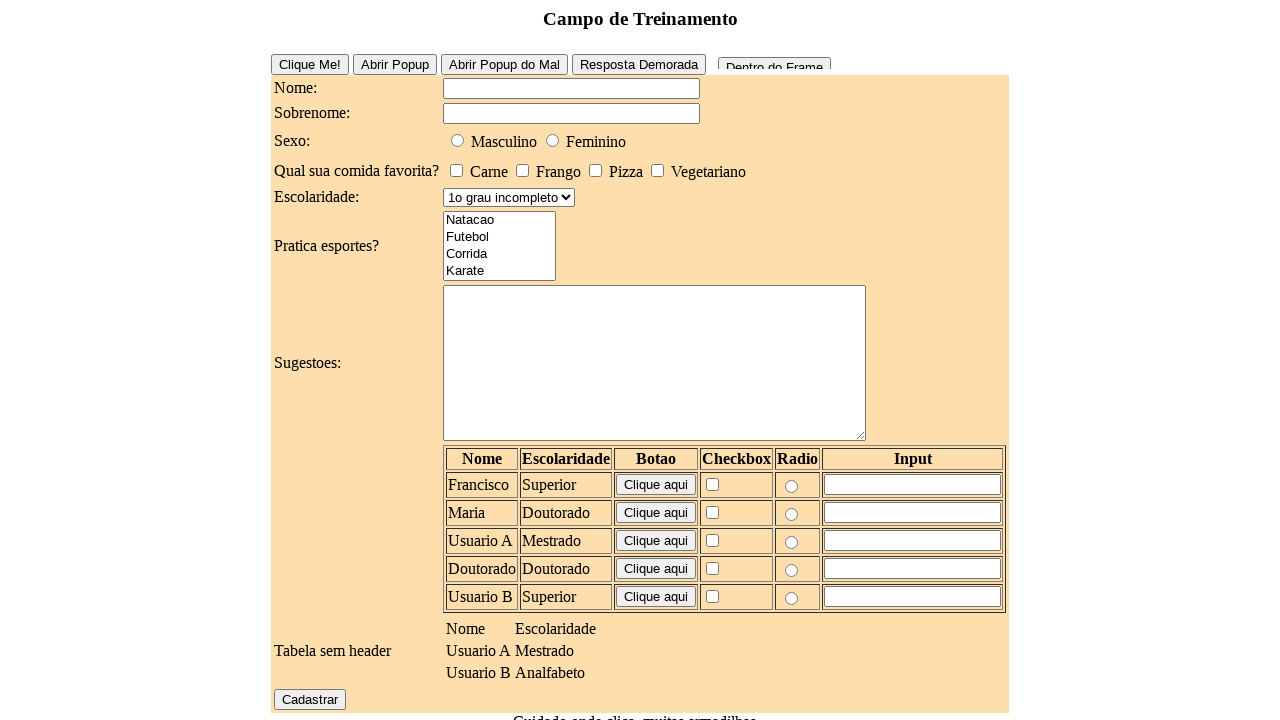

Clicked the confirm button at (632, 641) on #confirm
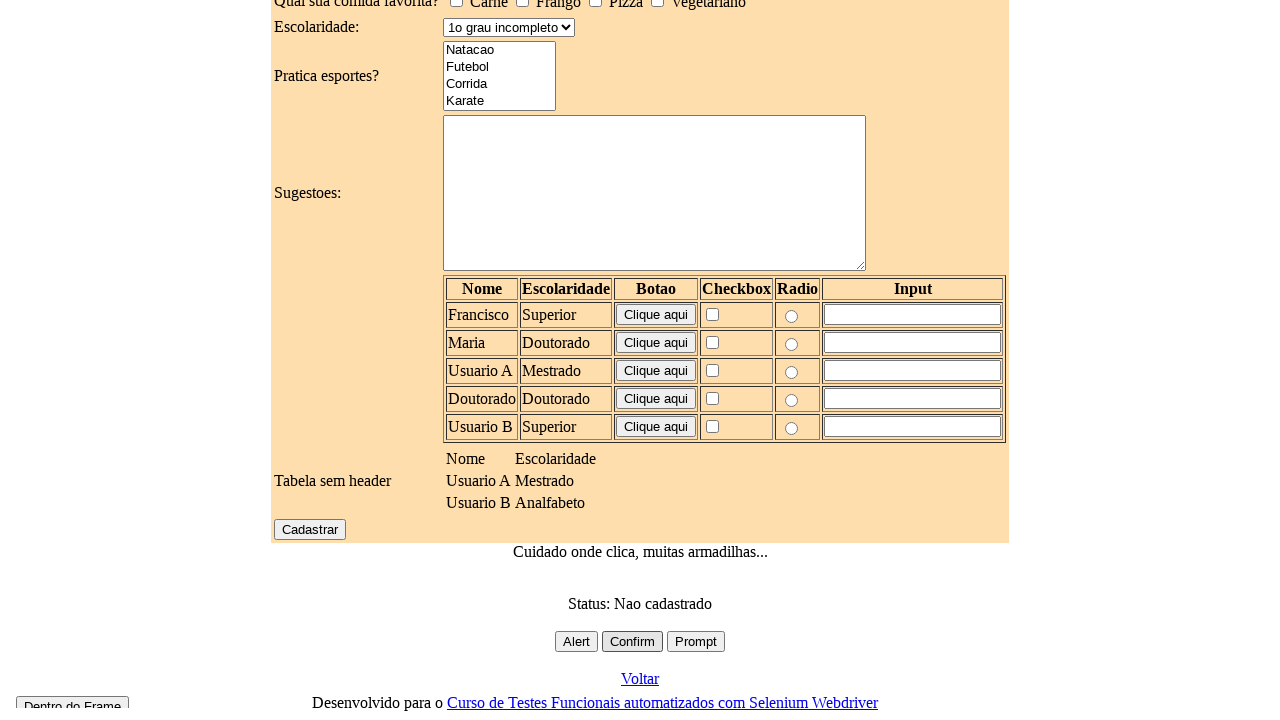

Waited for dialogs to be processed
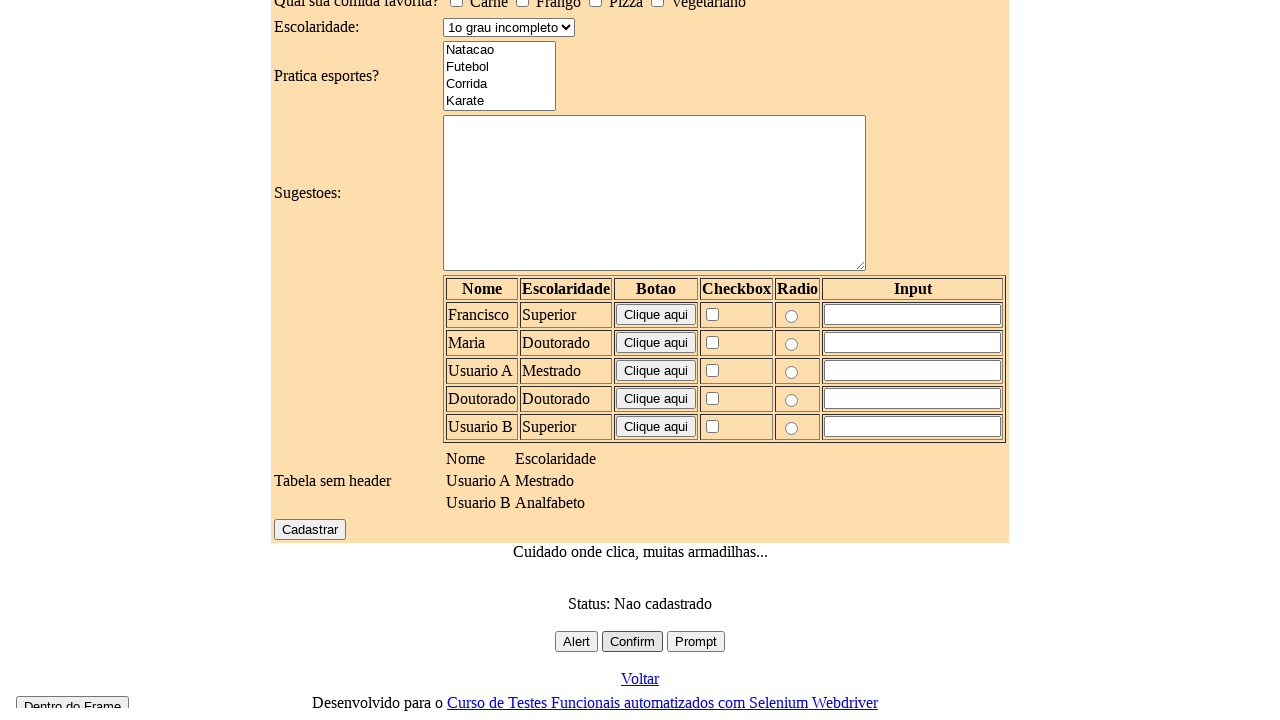

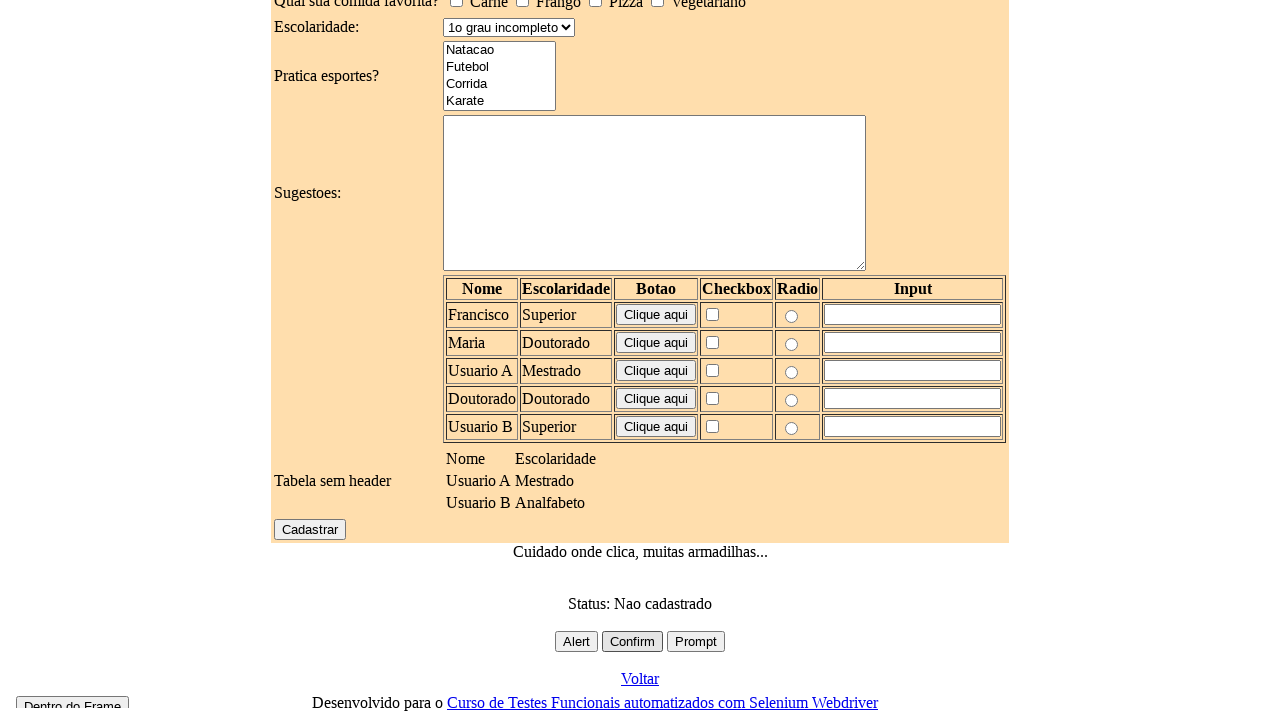